Tests that an error message is displayed when attempting to login without entering a password

Starting URL: https://www.saucedemo.com/

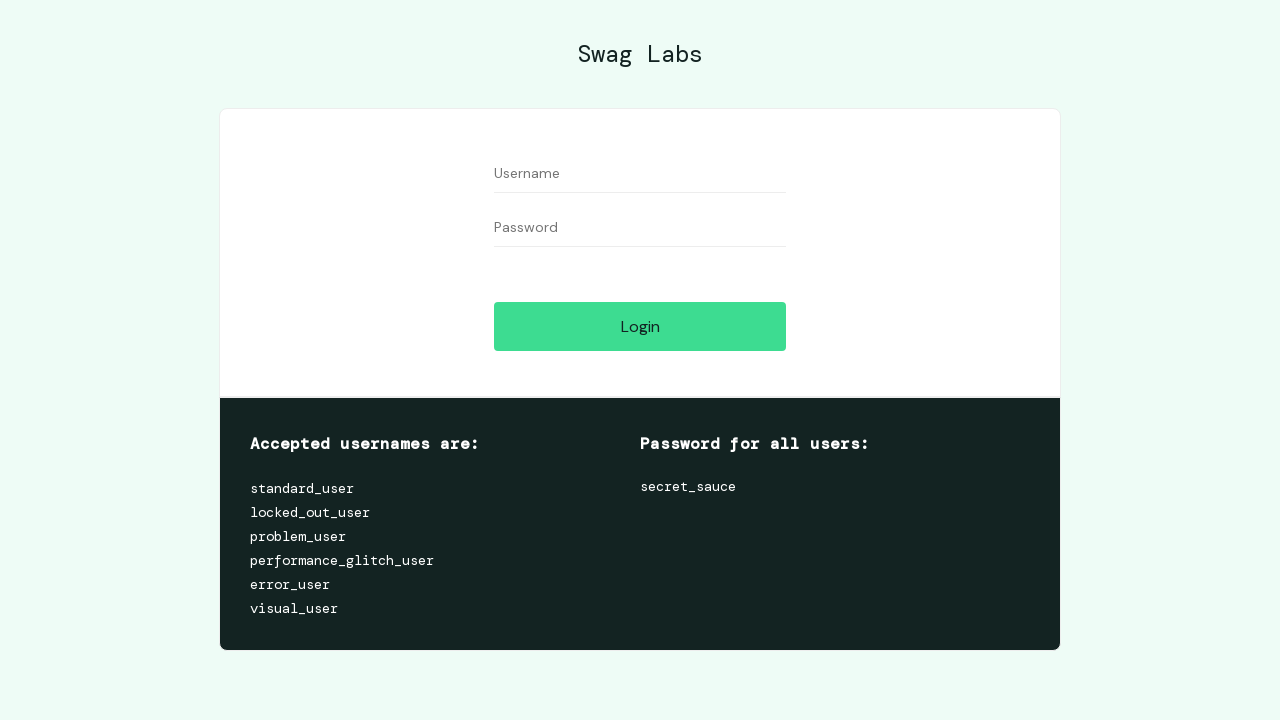

Filled username field with 'standard_user' on #user-name
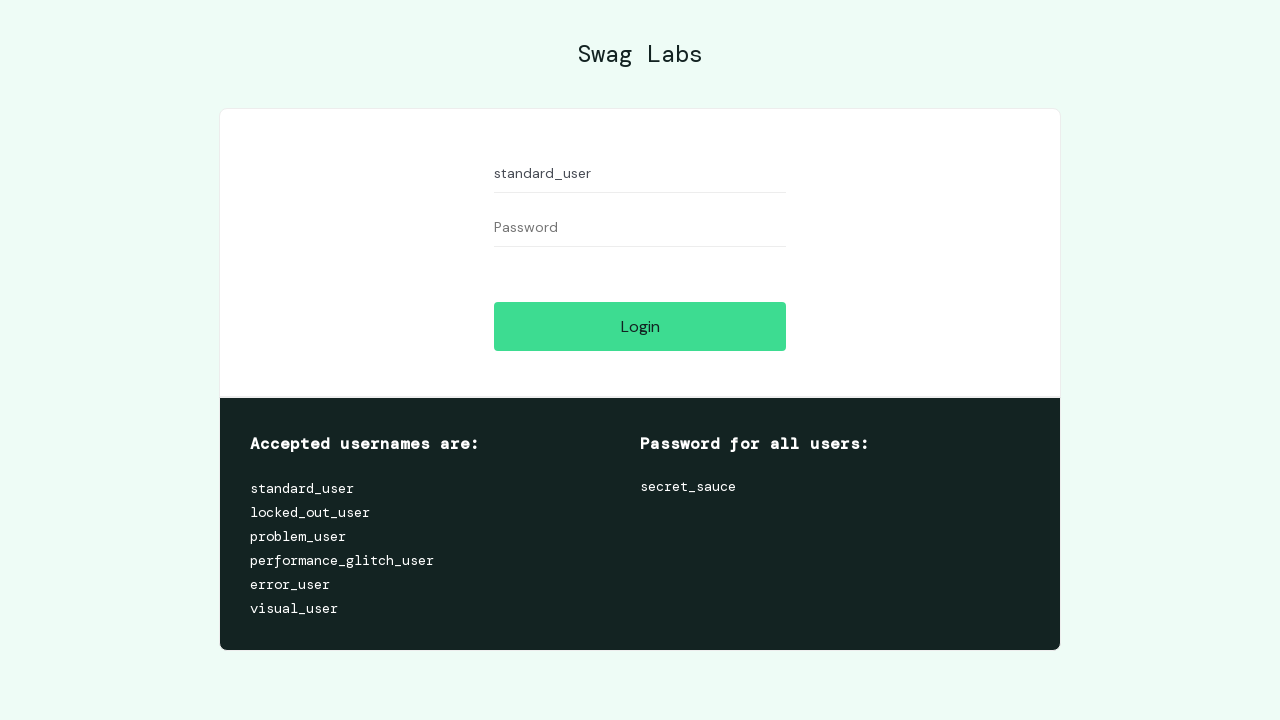

Clicked login button without entering password at (640, 326) on #login-button
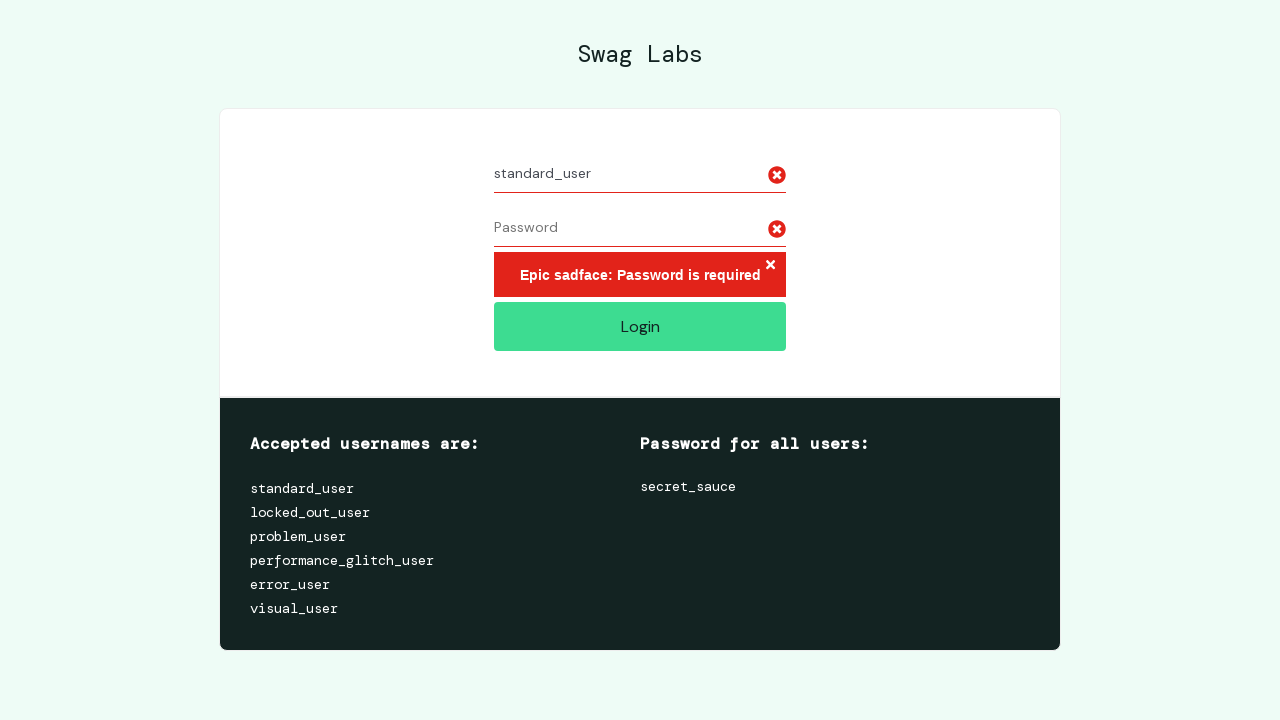

Error message selector appeared on page
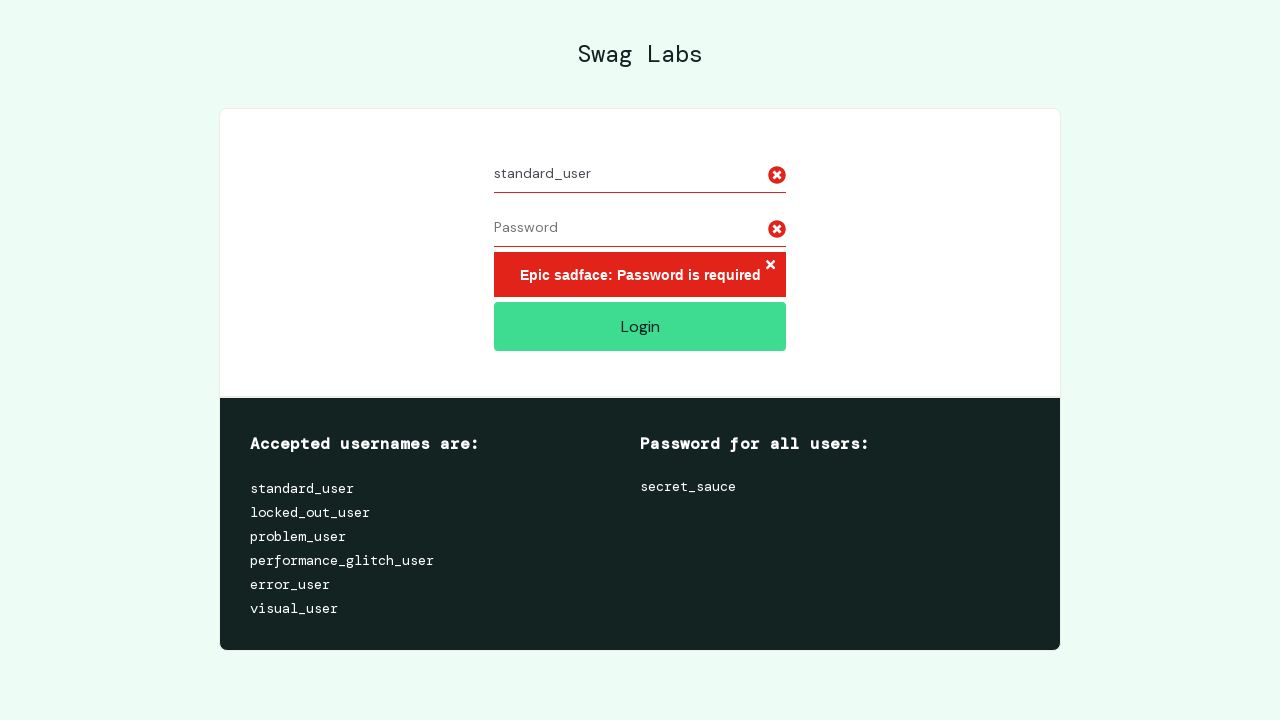

Located error message element
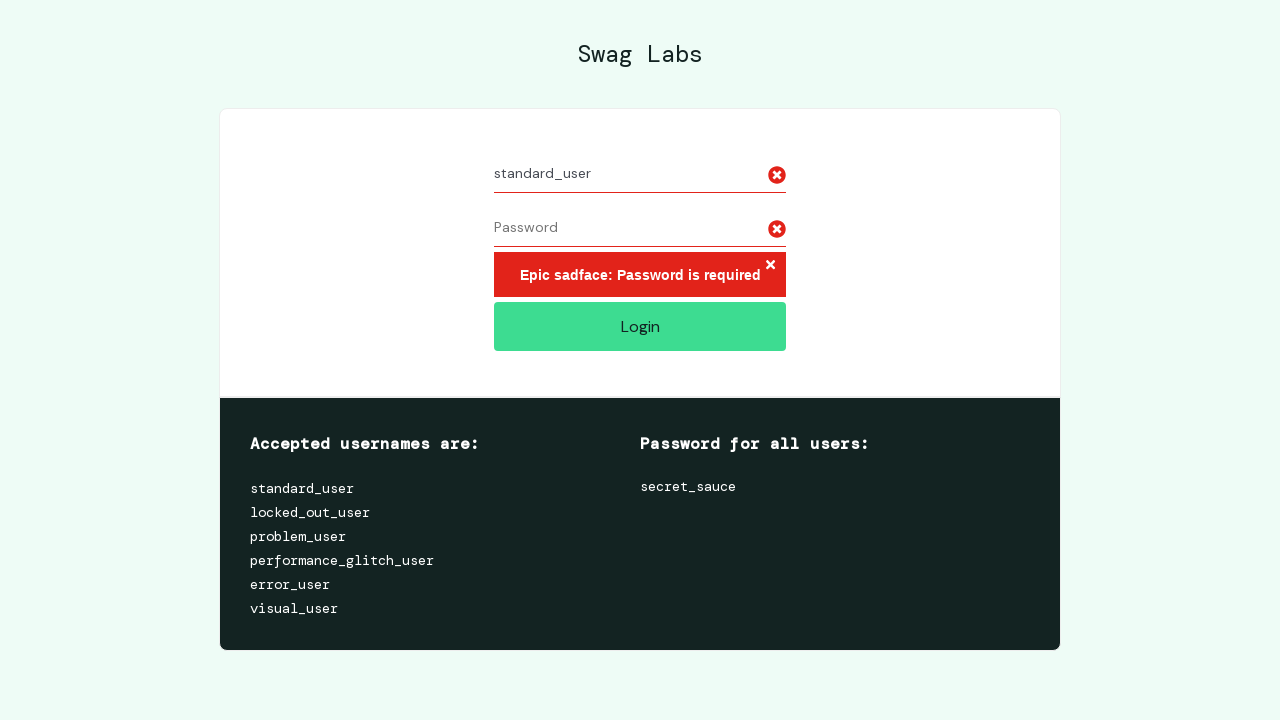

Verified error message is visible
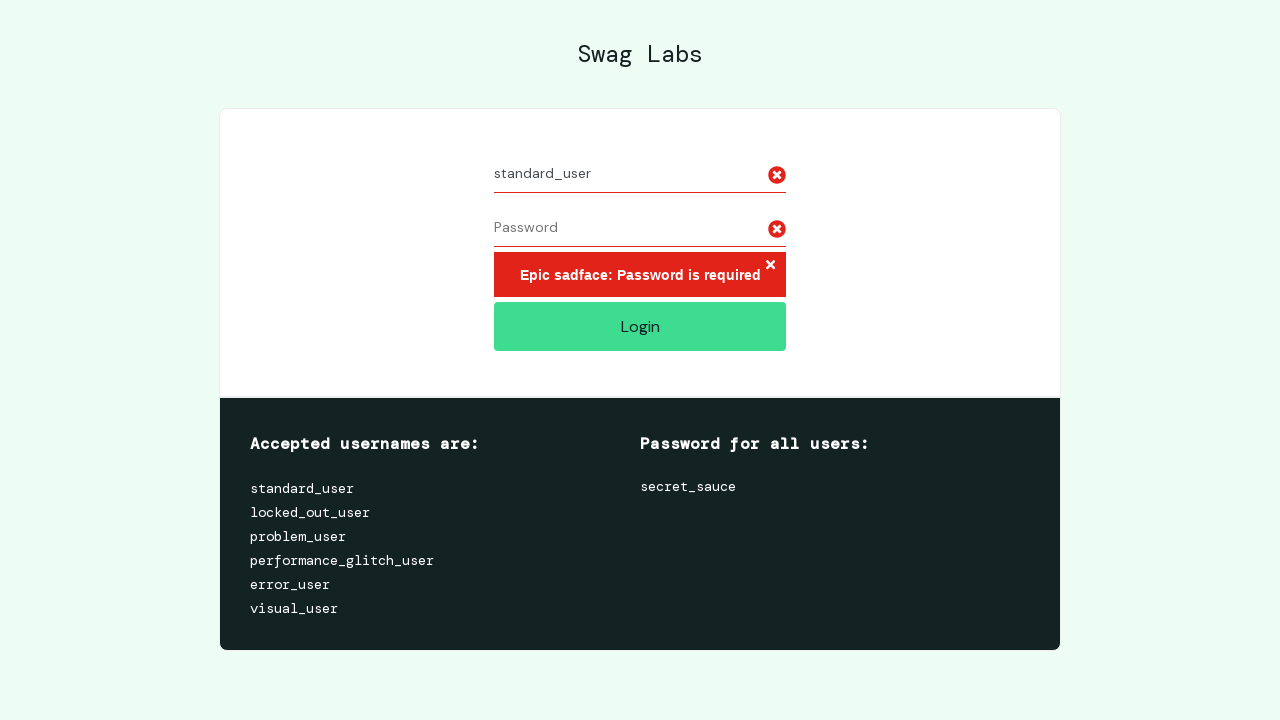

Verified error message text is 'Epic sadface: Password is required'
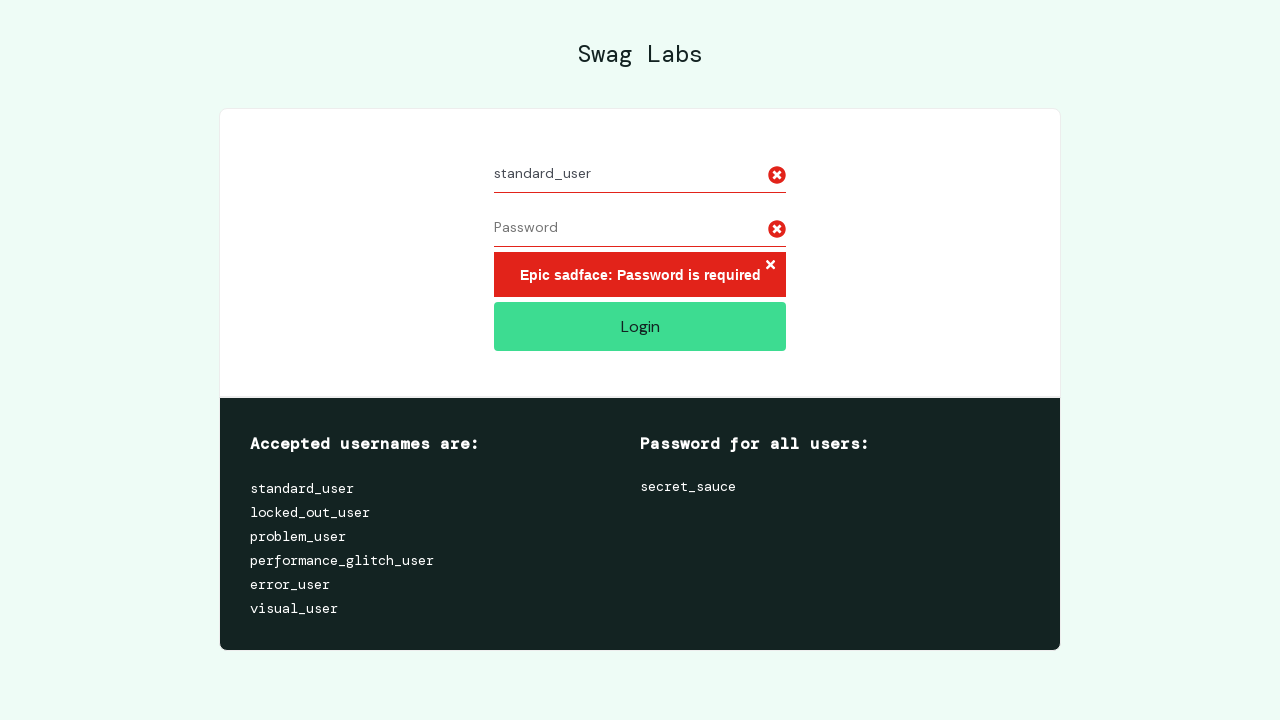

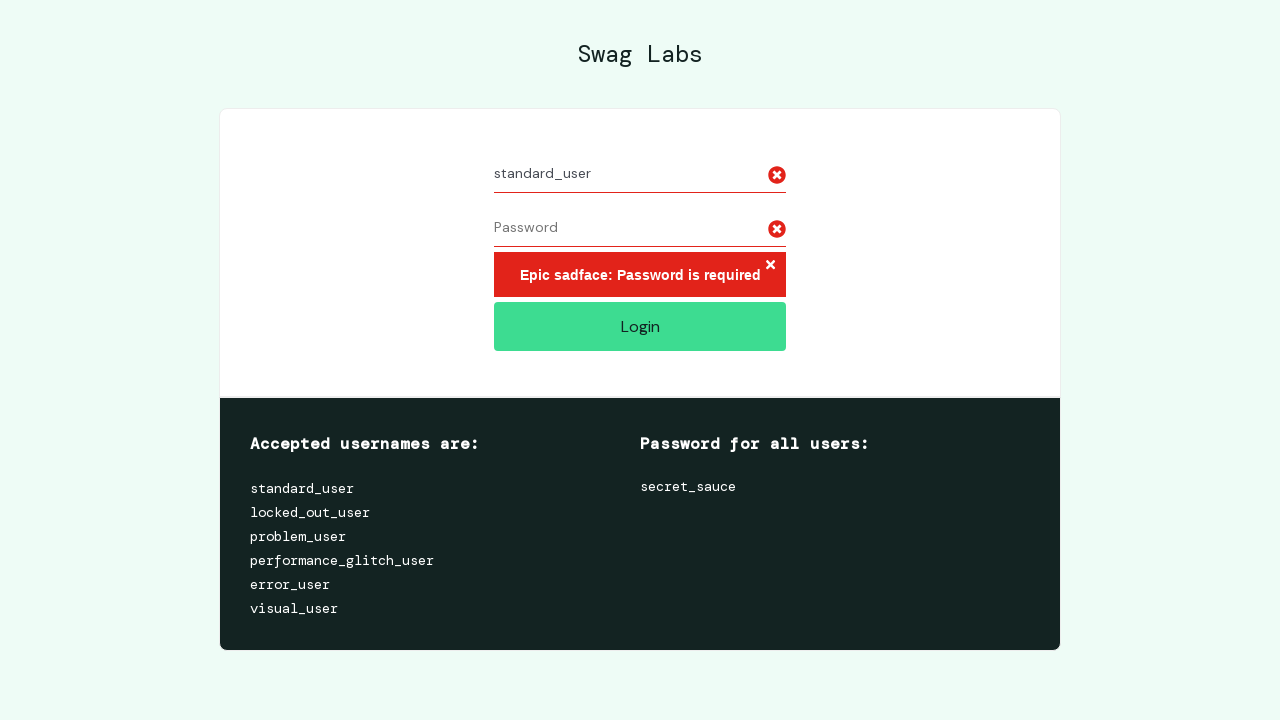